Tests user name input field functionality on a reservation application by entering a name and verifying the input value is correctly displayed in the field.

Starting URL: http://example.selenium.jp/reserveApp

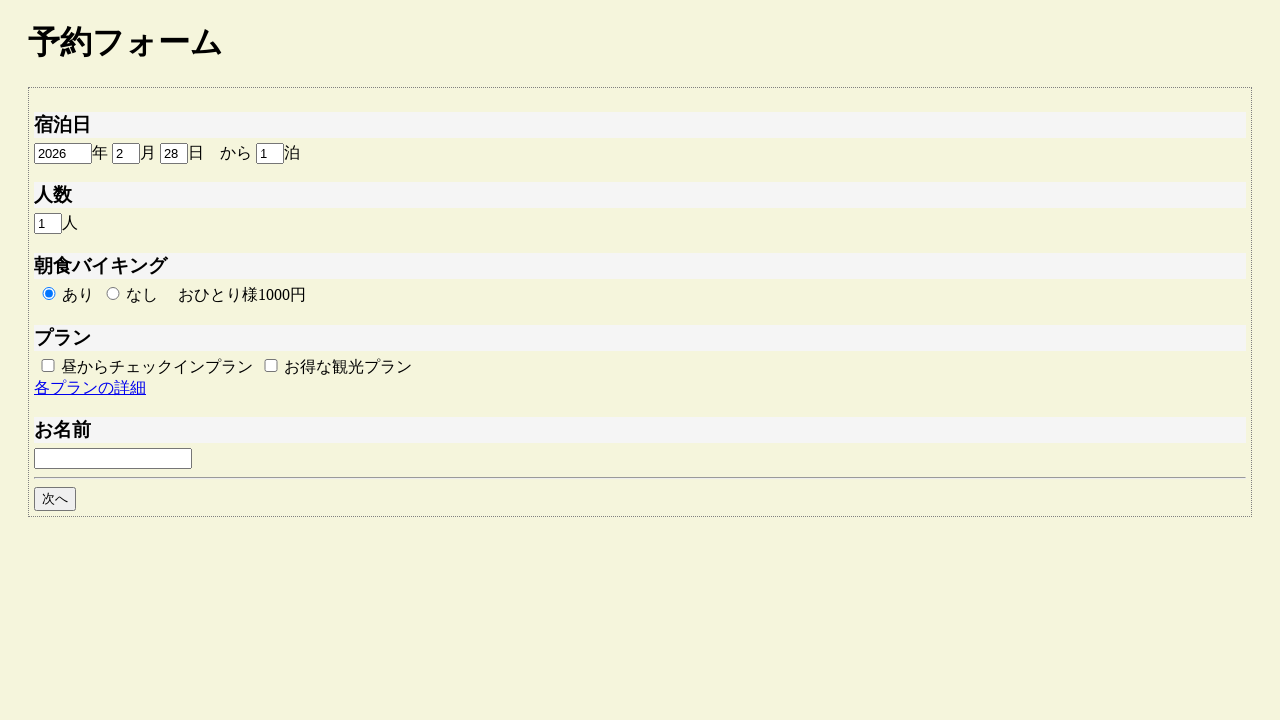

Filled guest name input field with 'サンプルユーザ' on #guestname
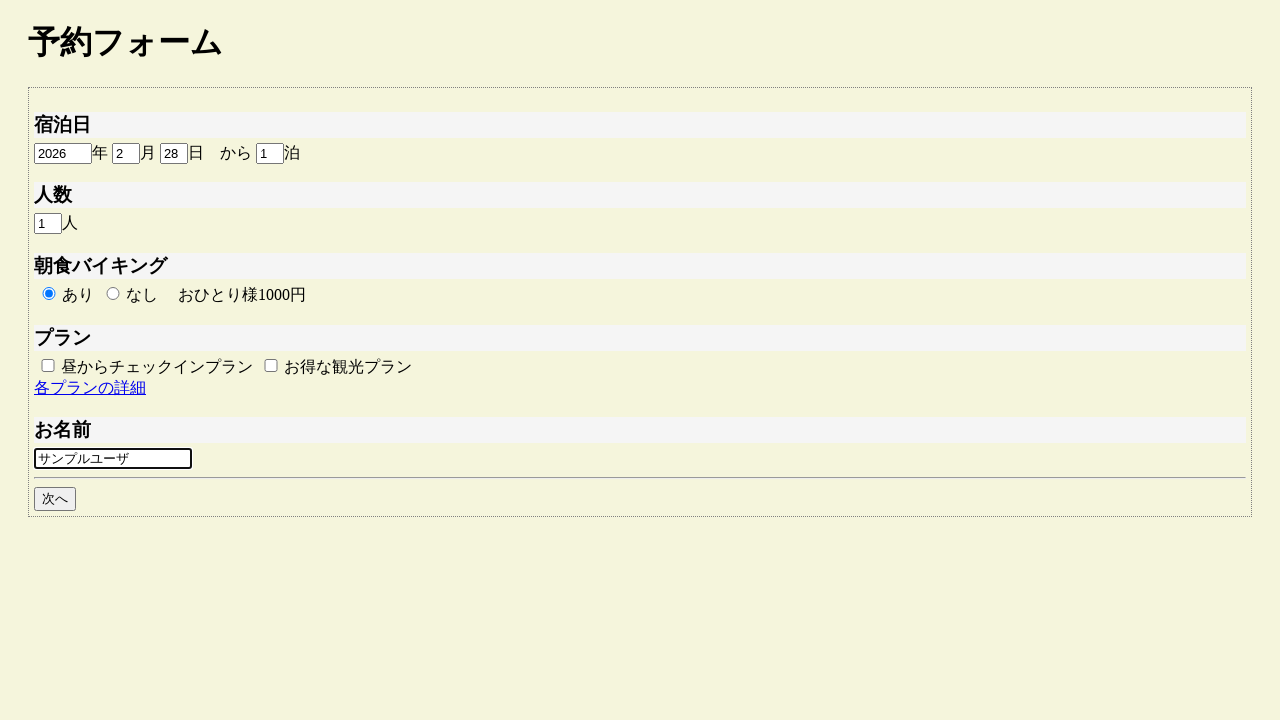

Waited 1000ms for input to be processed
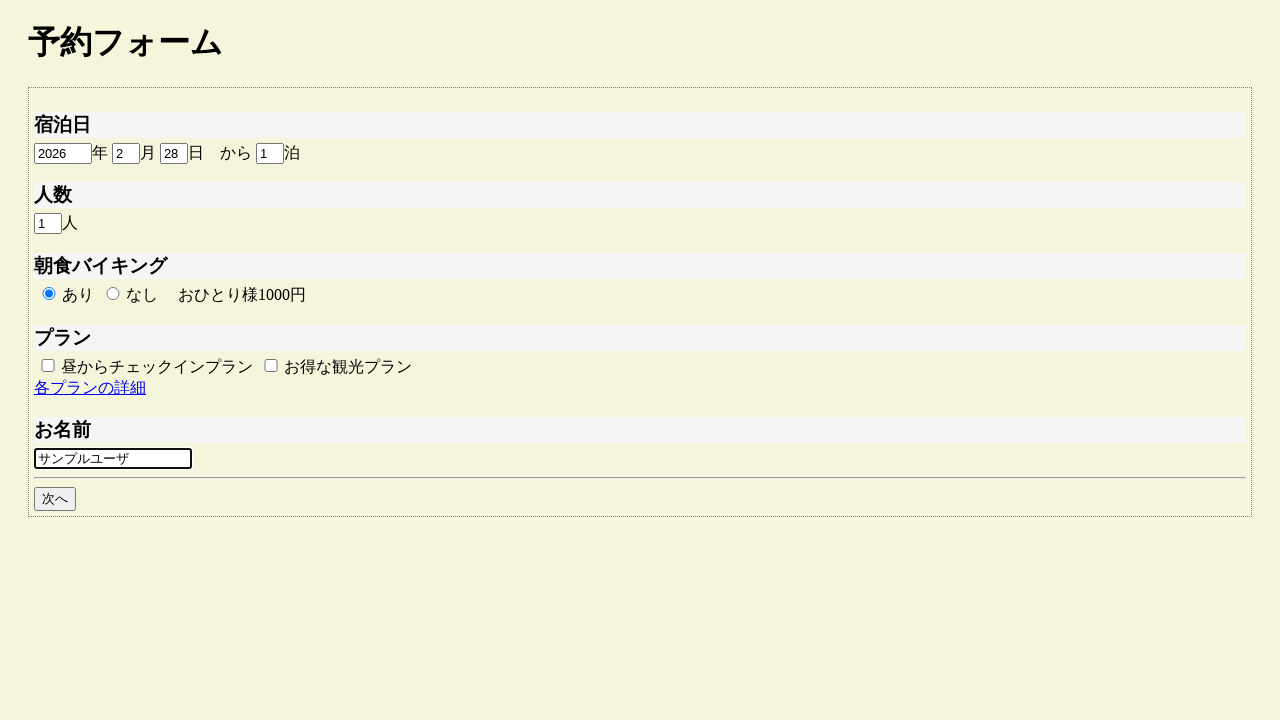

Retrieved input value from guest name field
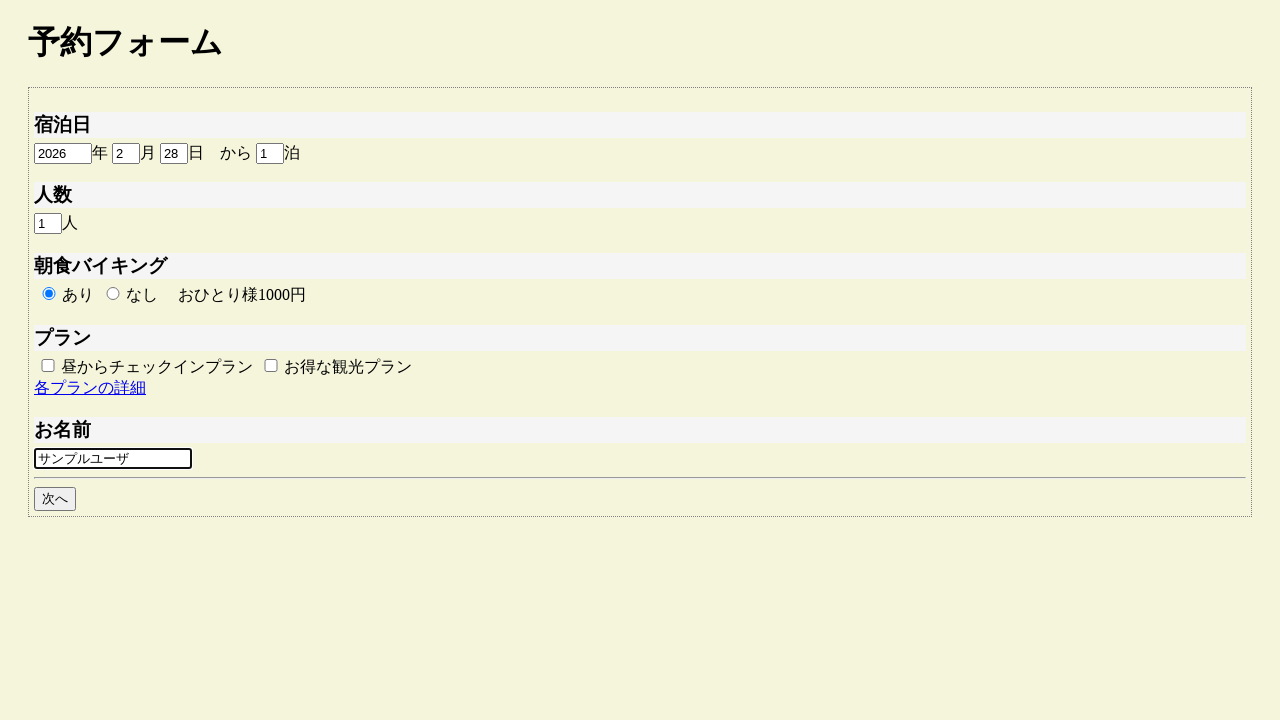

Verified input value matches expected 'サンプルユーザ'
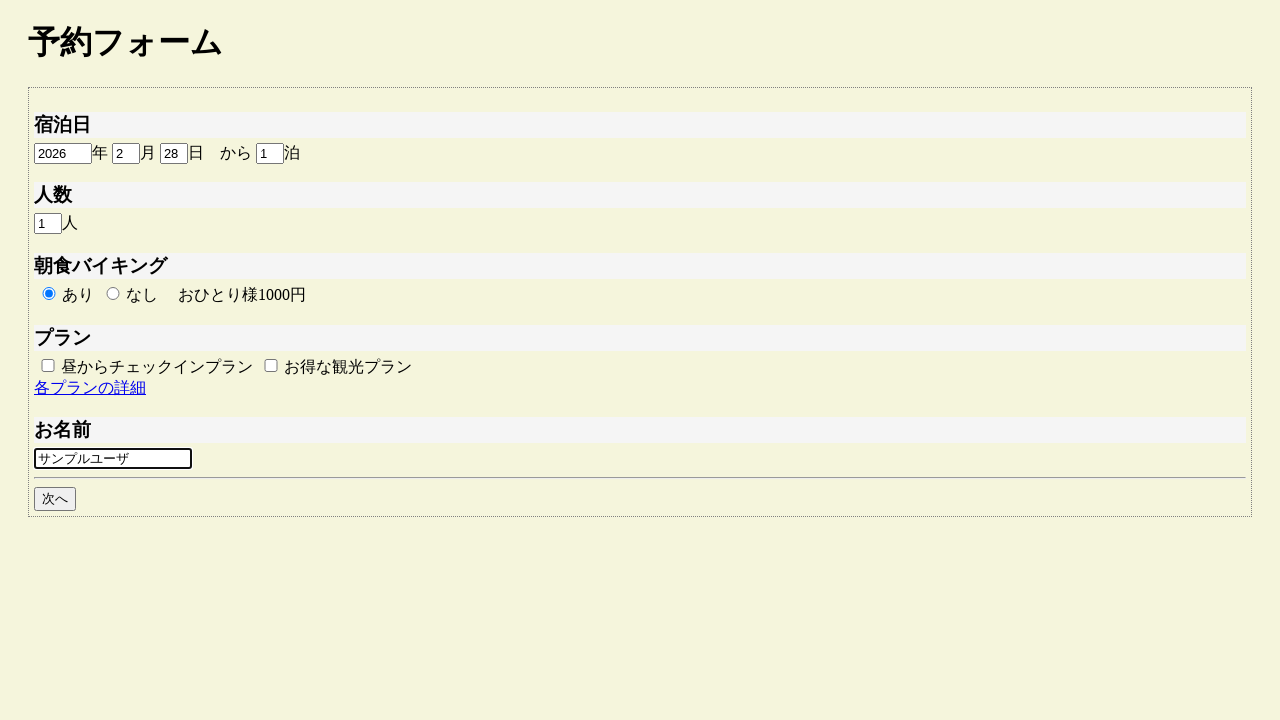

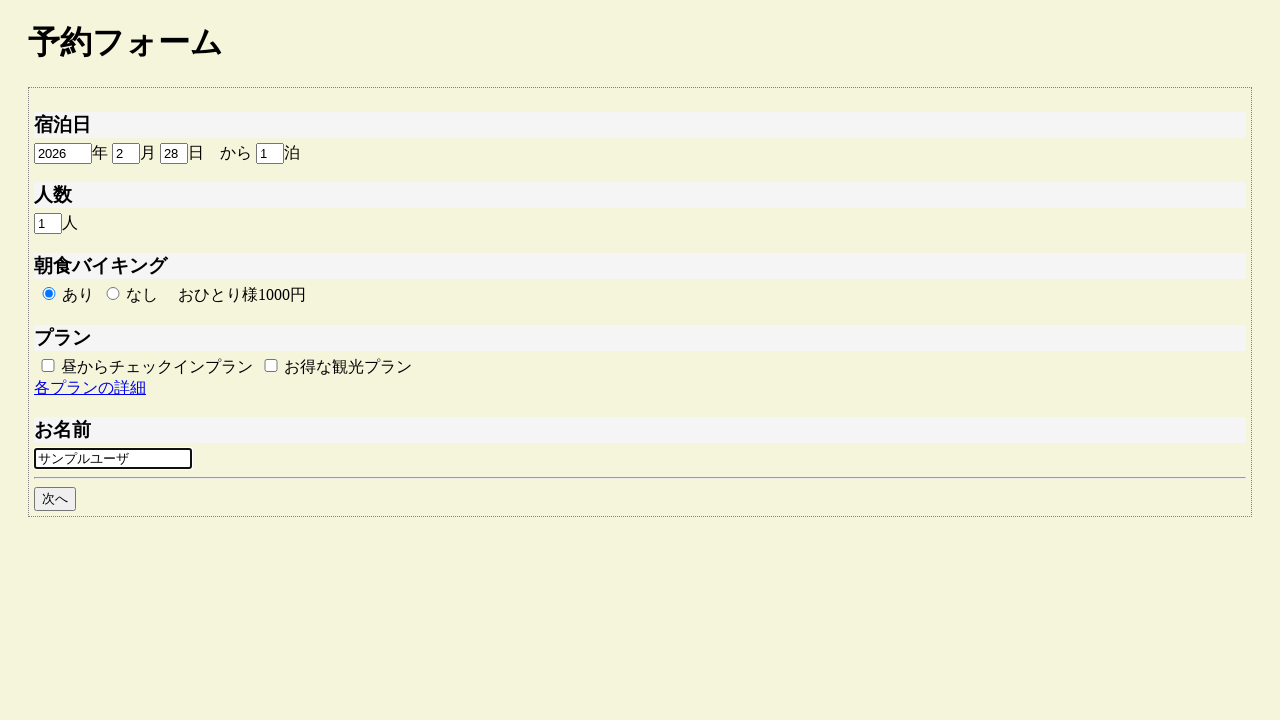